Tests implicit wait functionality by waiting for a dynamically appearing element and clicking it after it becomes visible

Starting URL: https://demoqa.com/dynamic-properties

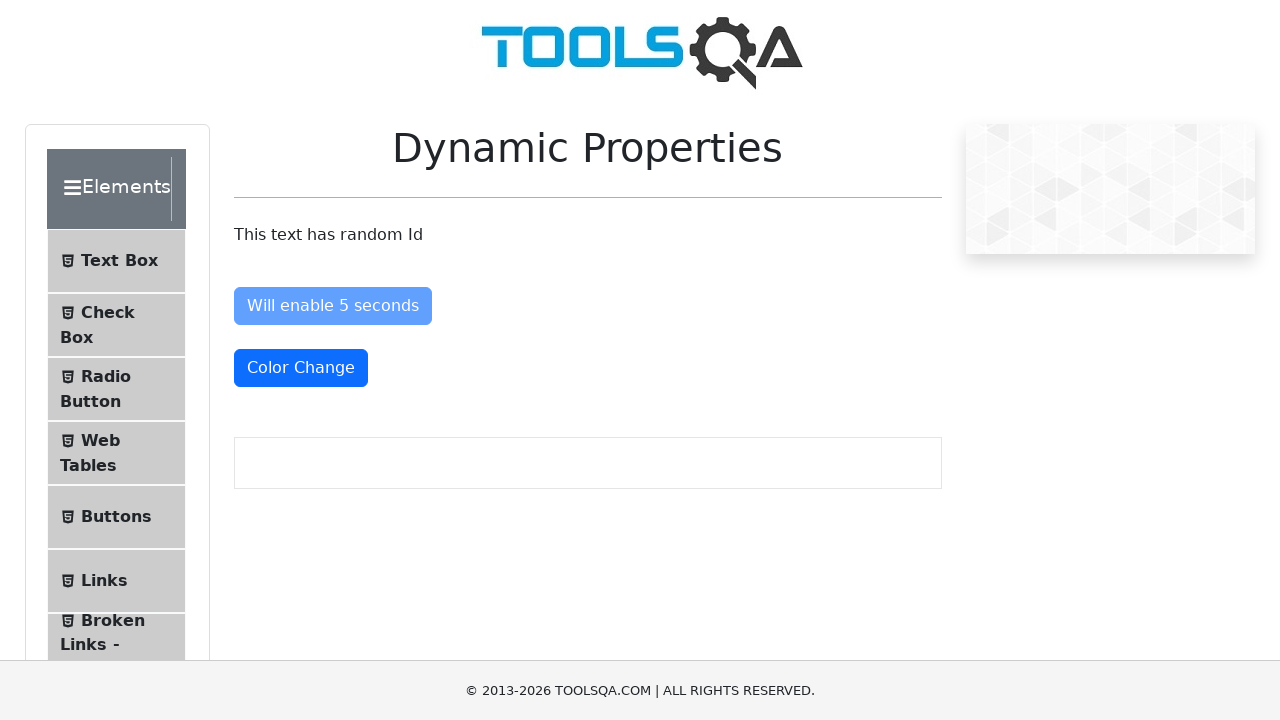

Navigated to dynamic properties test page
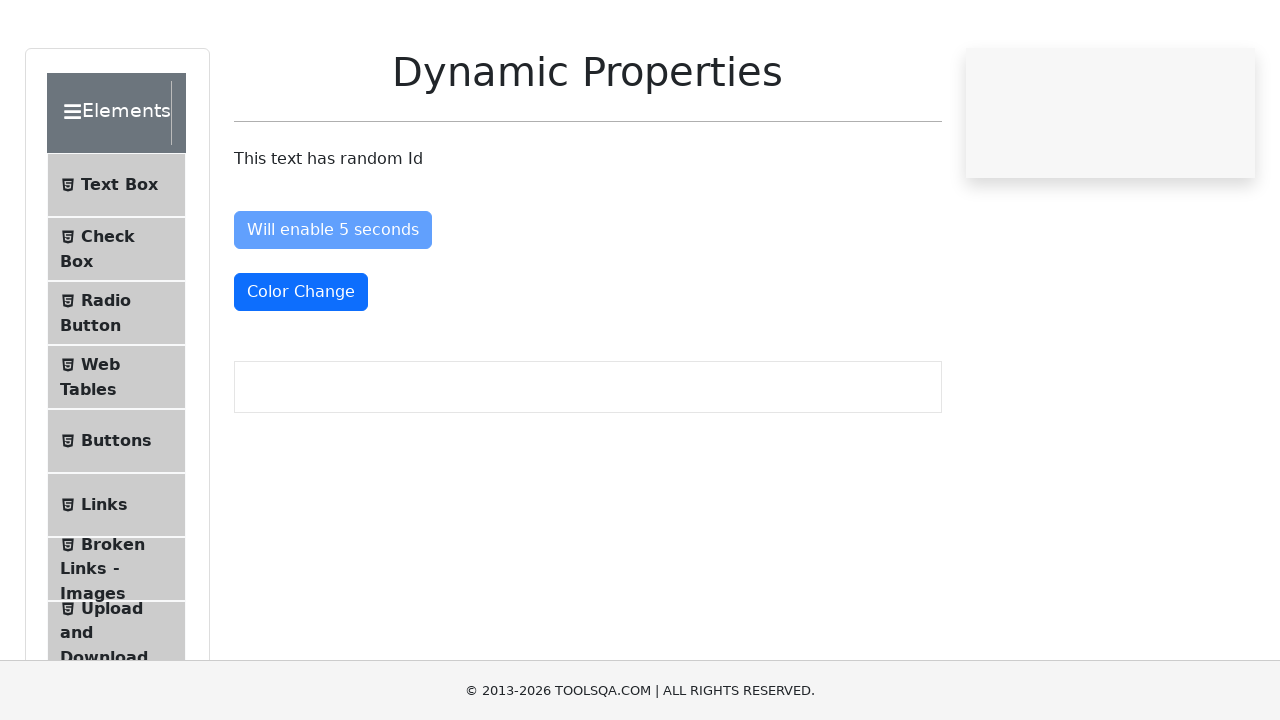

Waited for dynamically appearing element to become visible (implicit wait)
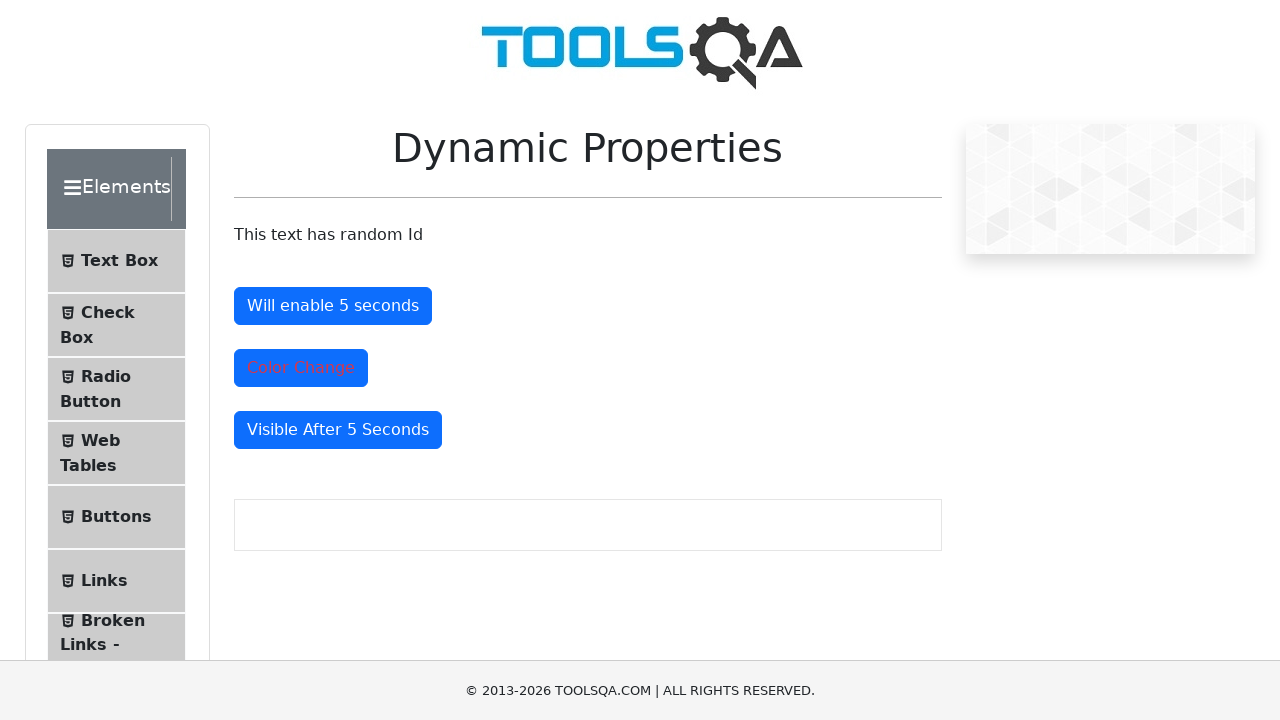

Clicked the dynamically appearing element at (338, 430) on #visibleAfter
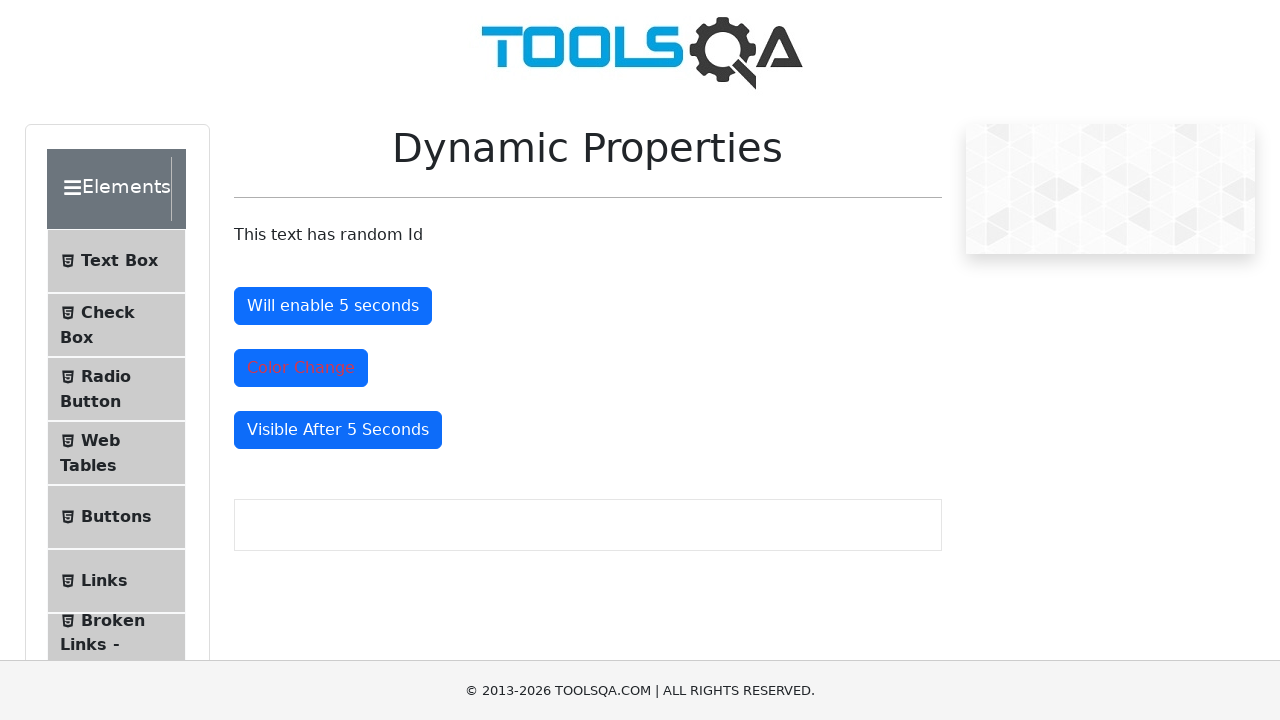

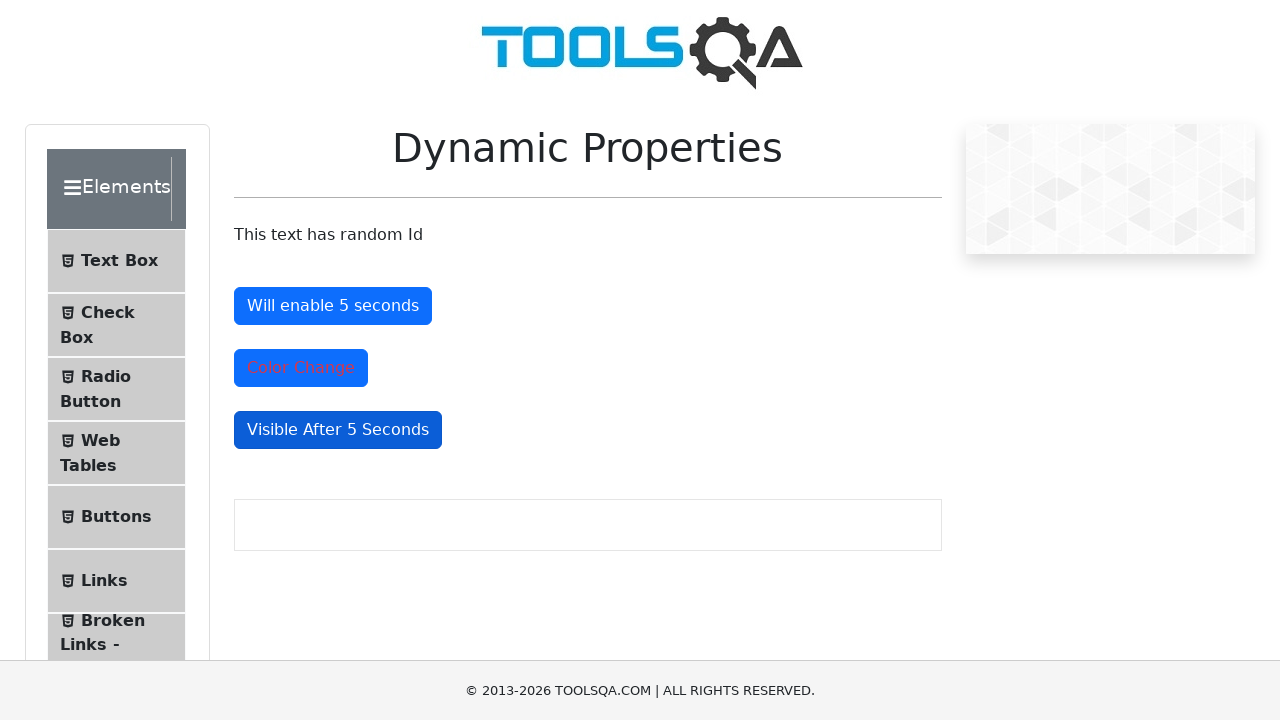